Navigates to Hacker News newest page, waits for articles to load, and navigates through multiple pages using the "More" link to verify pagination works correctly.

Starting URL: https://news.ycombinator.com/newest

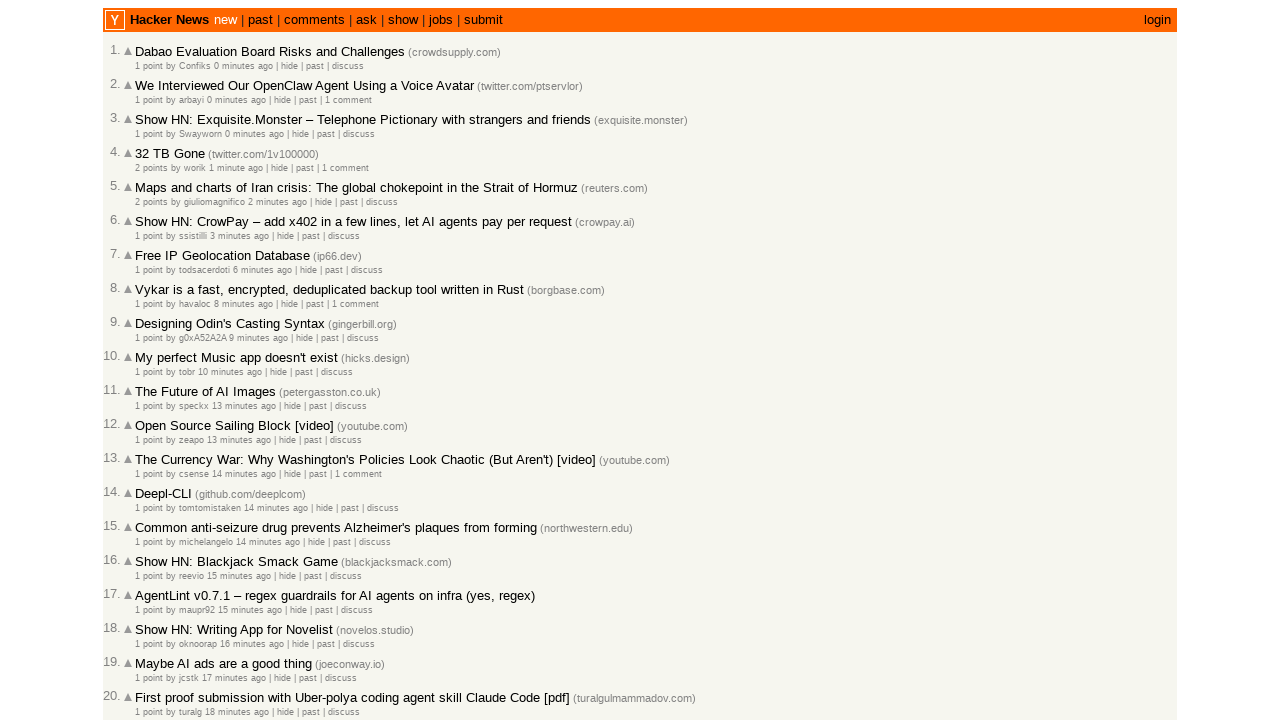

Waited for article rows to load on newest page
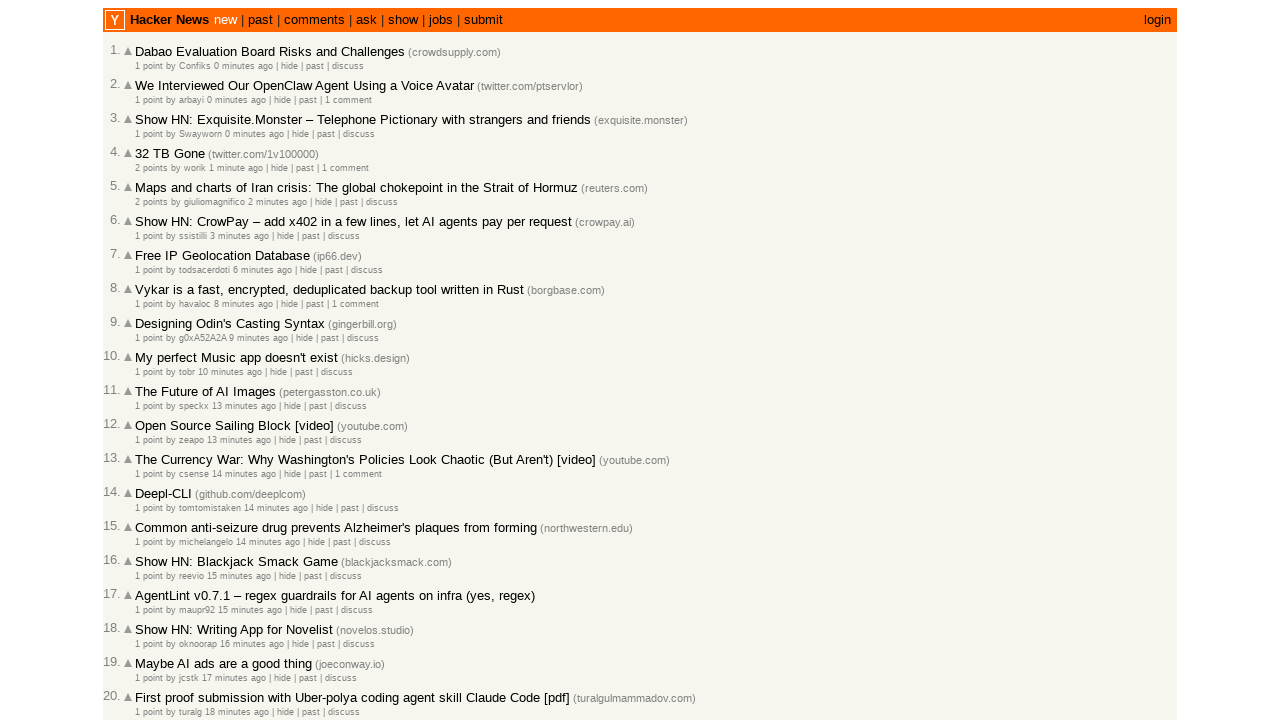

Found 30 articles on the page
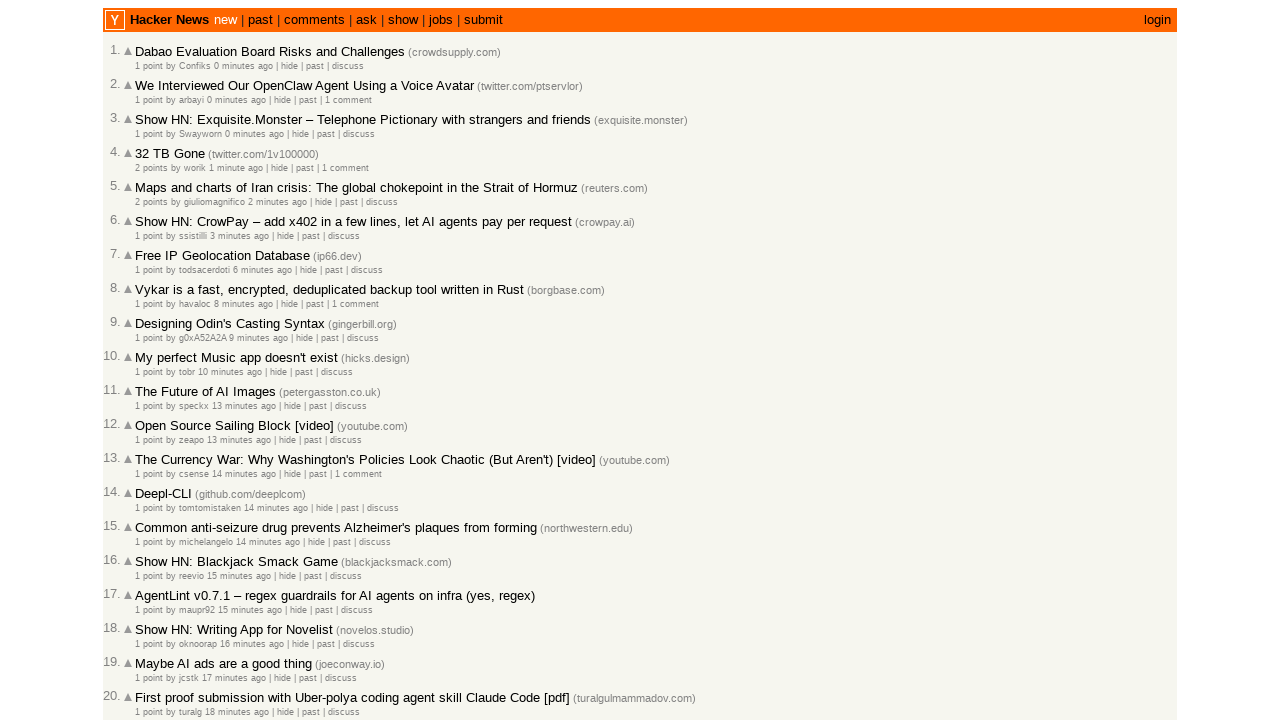

Verified that articles are present on the page
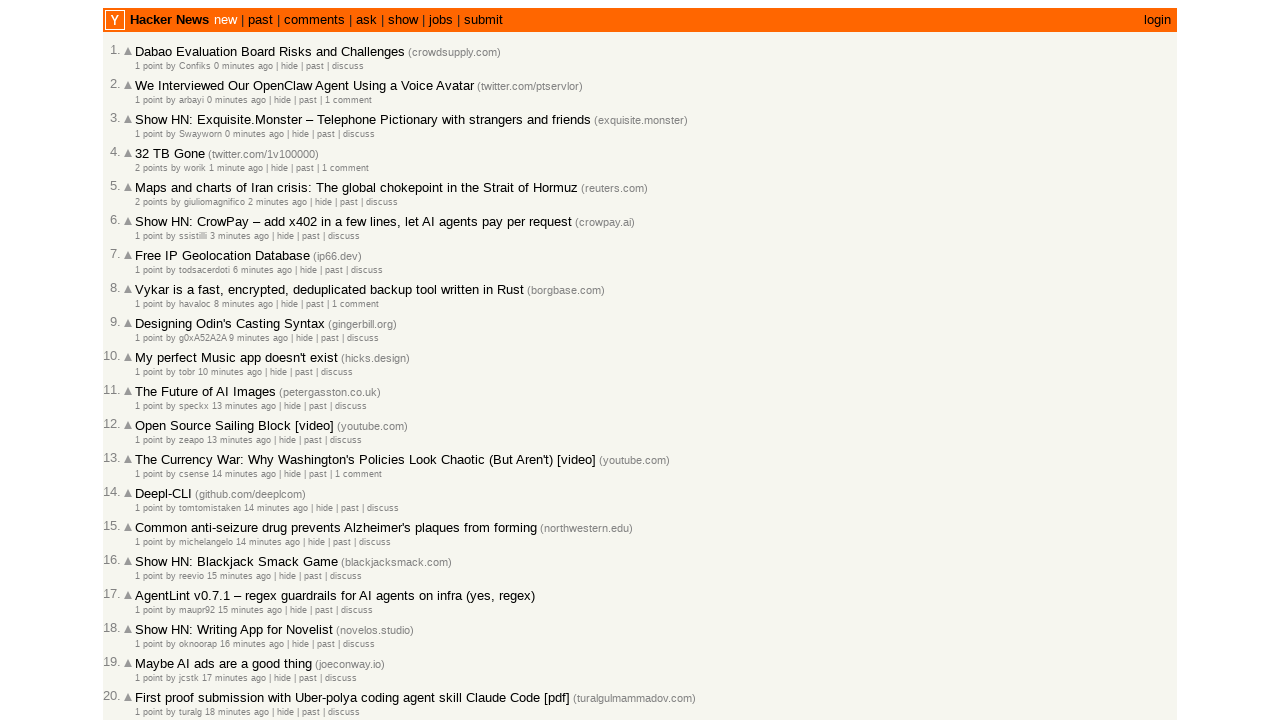

Waited for 'More' link to become available for pagination
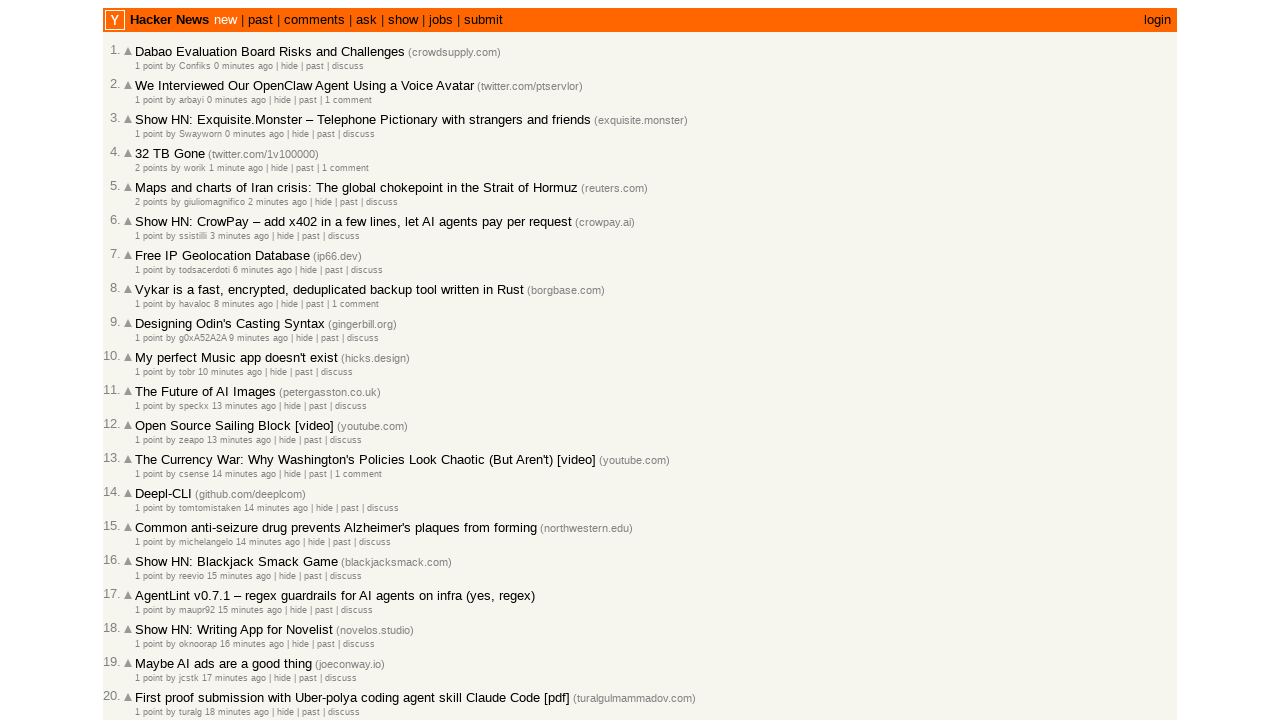

Clicked the 'More' link to navigate to the next page at (149, 616) on a.morelink
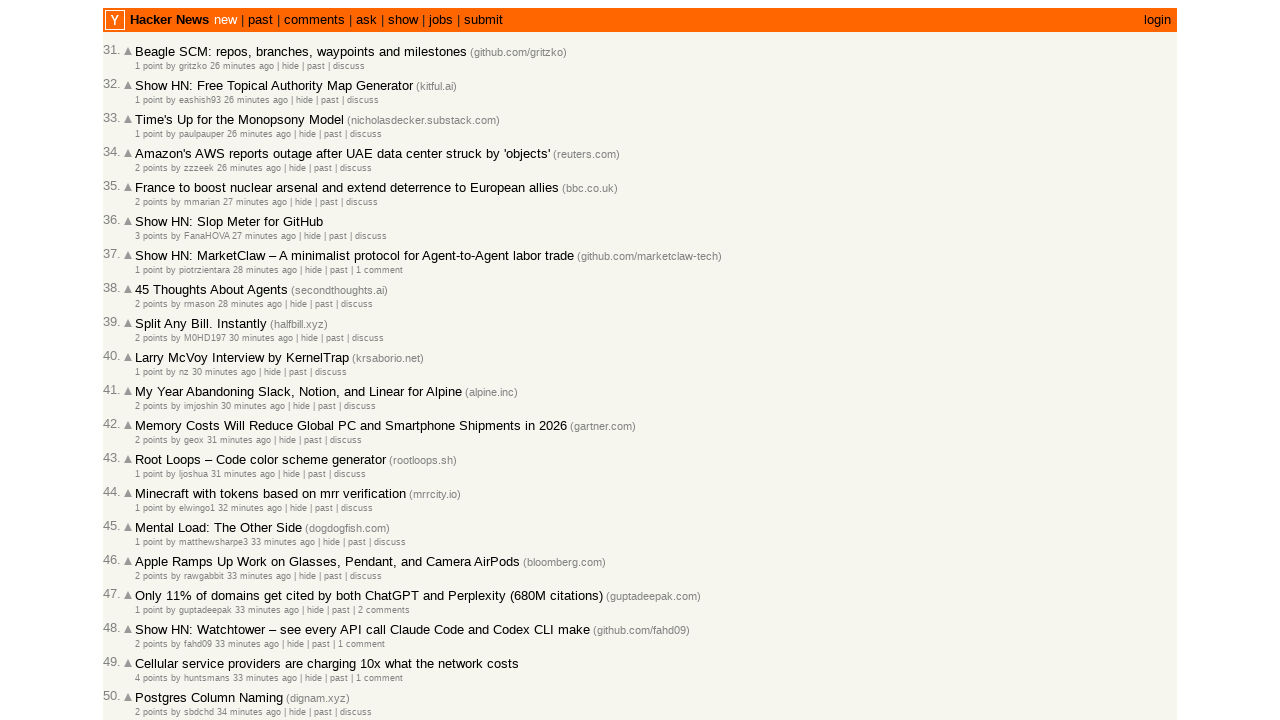

Waited for articles to load on the second page
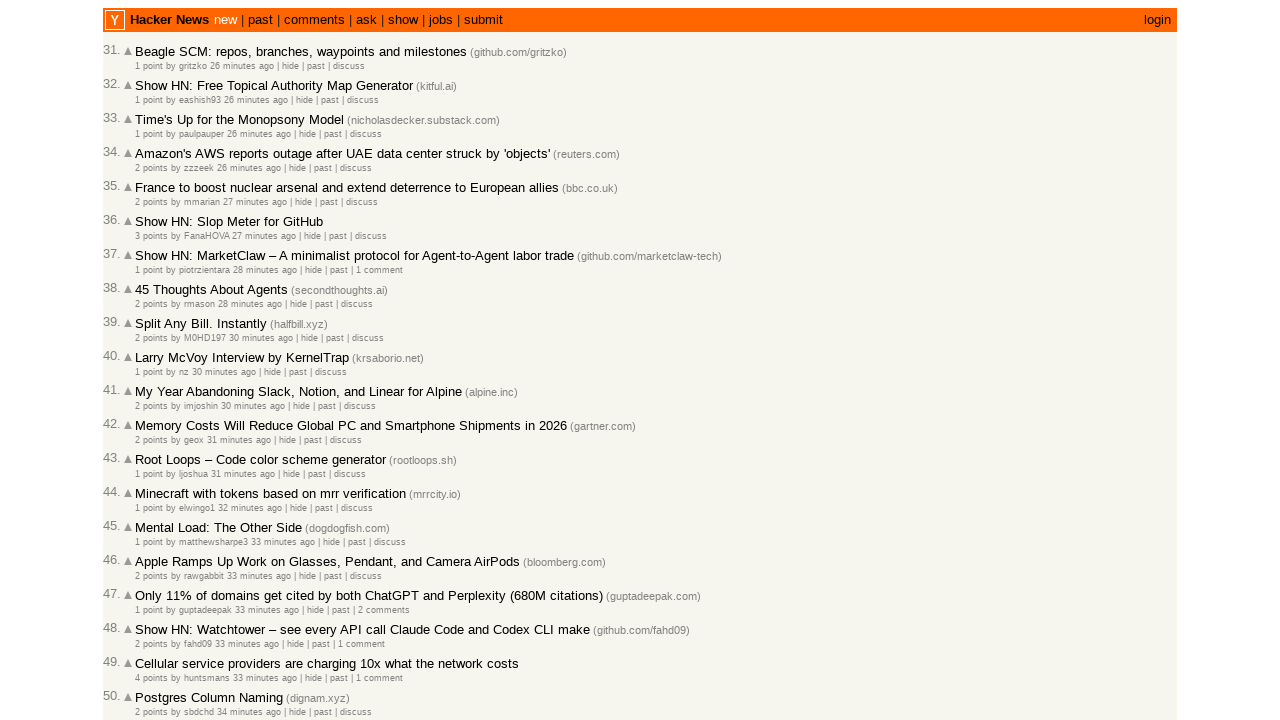

Found 30 articles on the second page
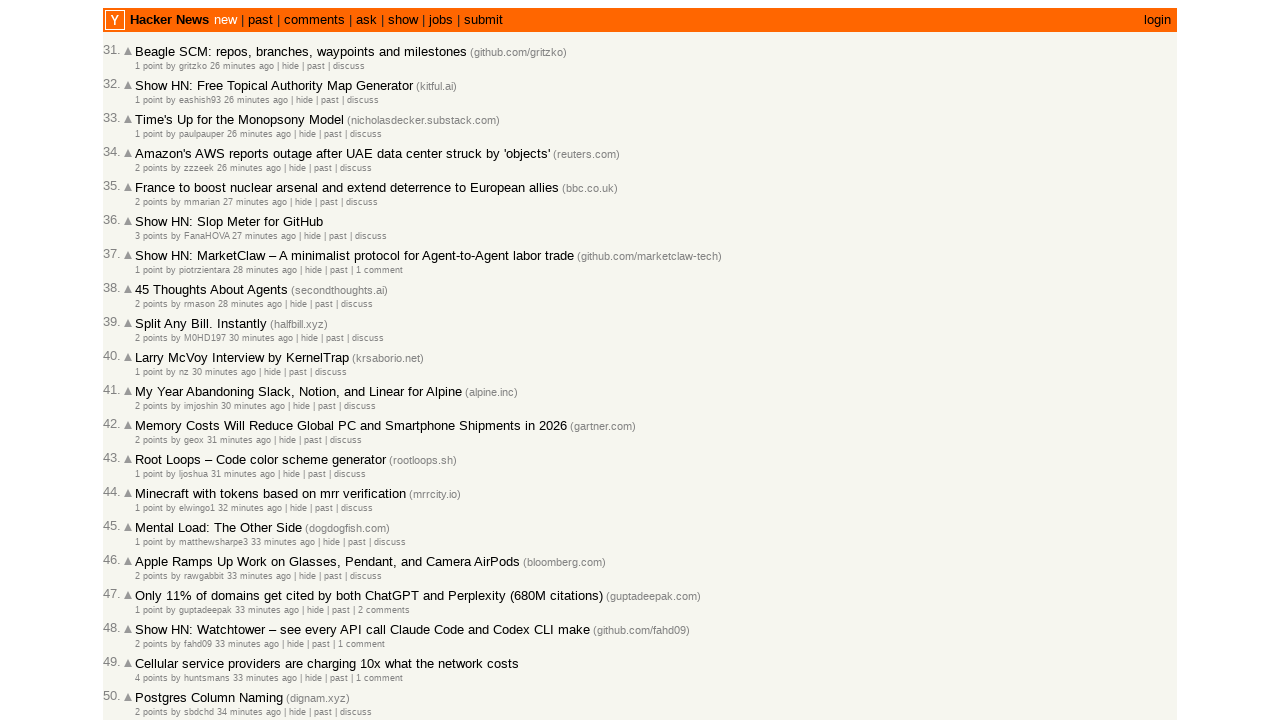

Verified that articles are present on the second page
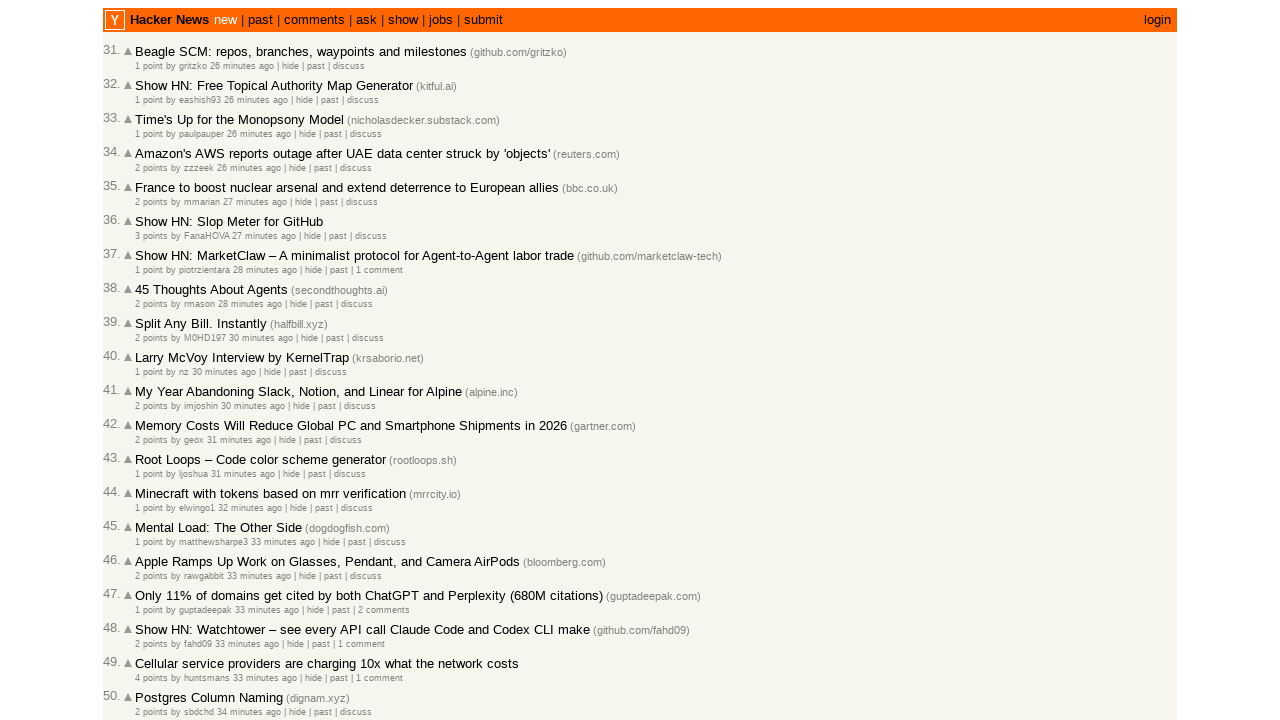

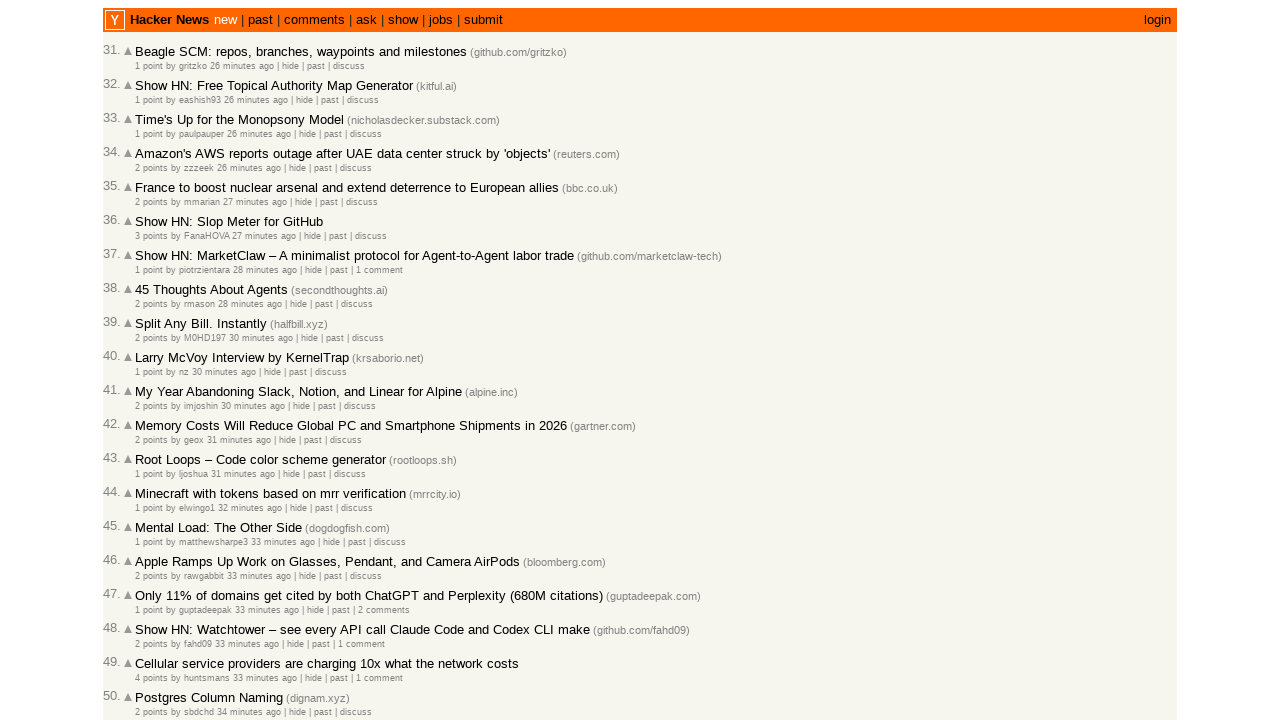